Opens YouTube homepage and waits for the page to load

Starting URL: https://www.youtube.com/?feature=ytca

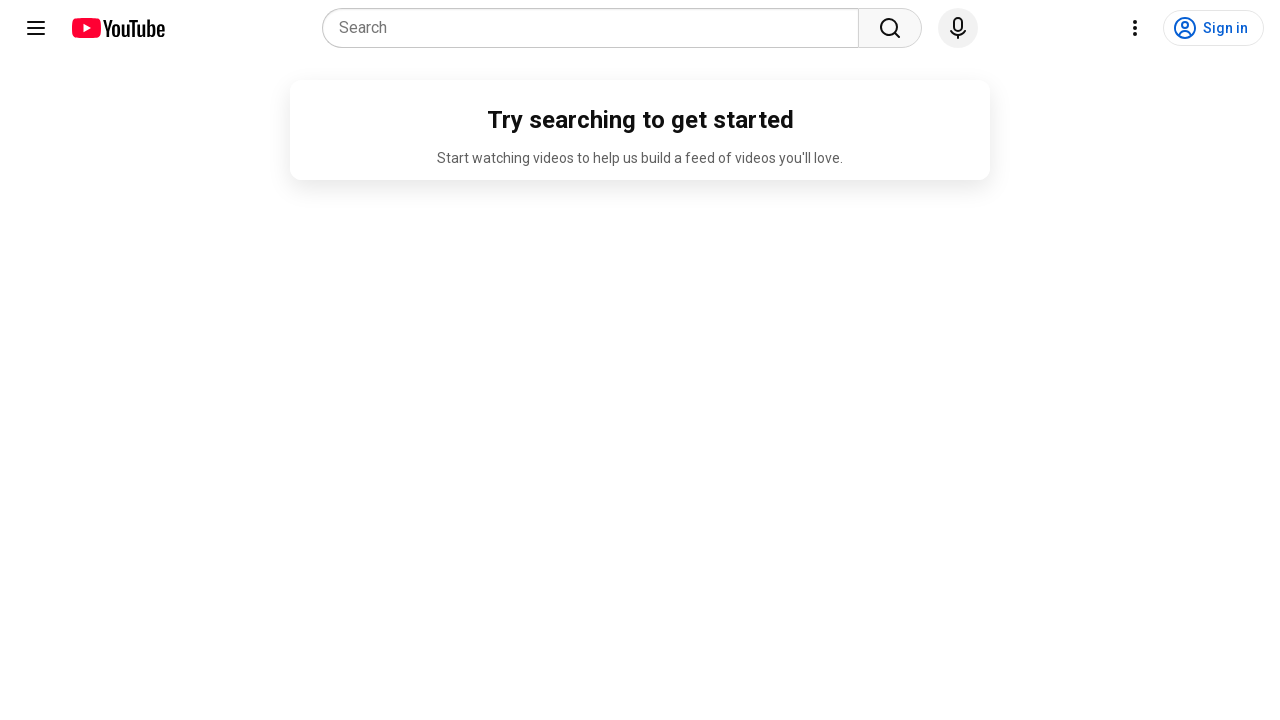

Navigated to YouTube homepage with feature parameter
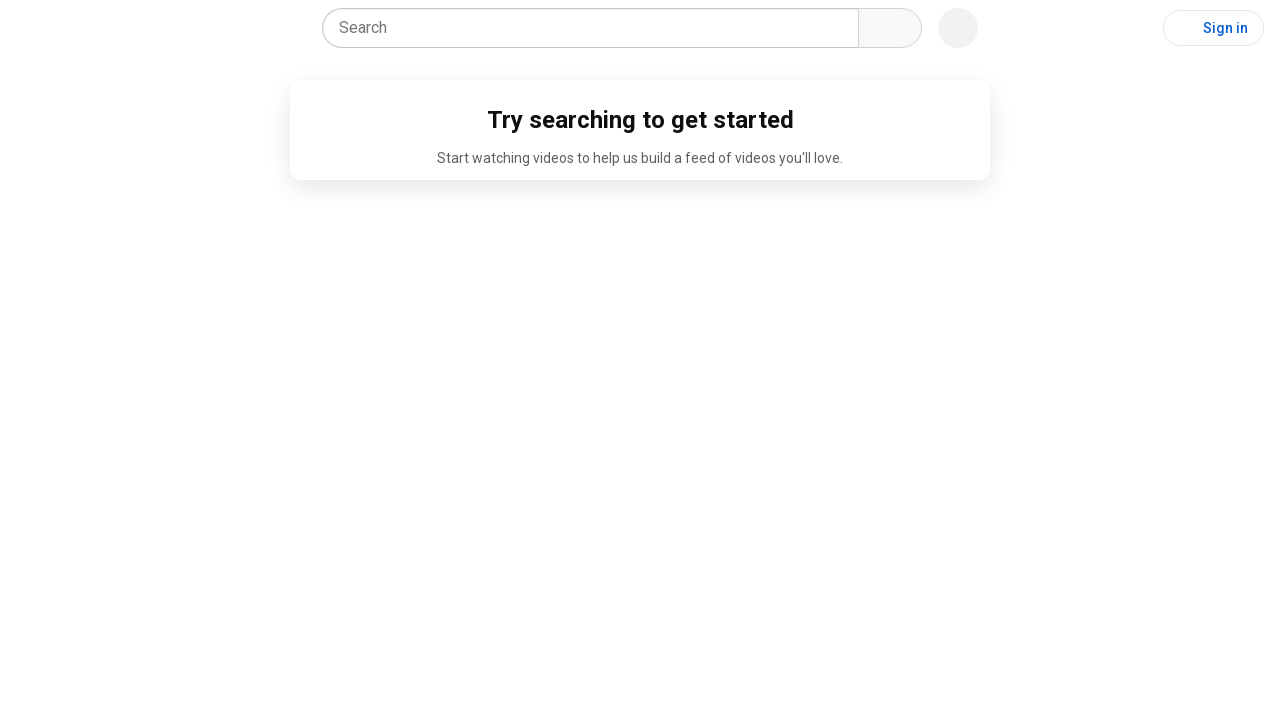

YouTube page fully loaded - content selector found
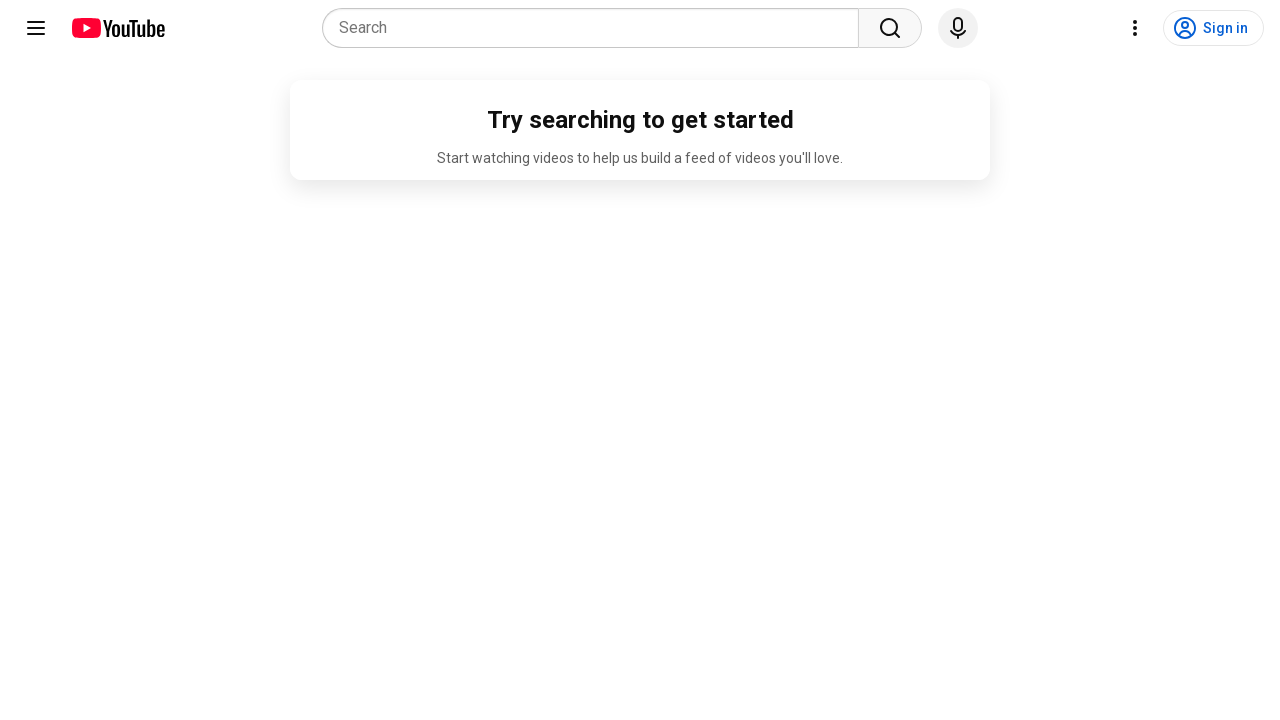

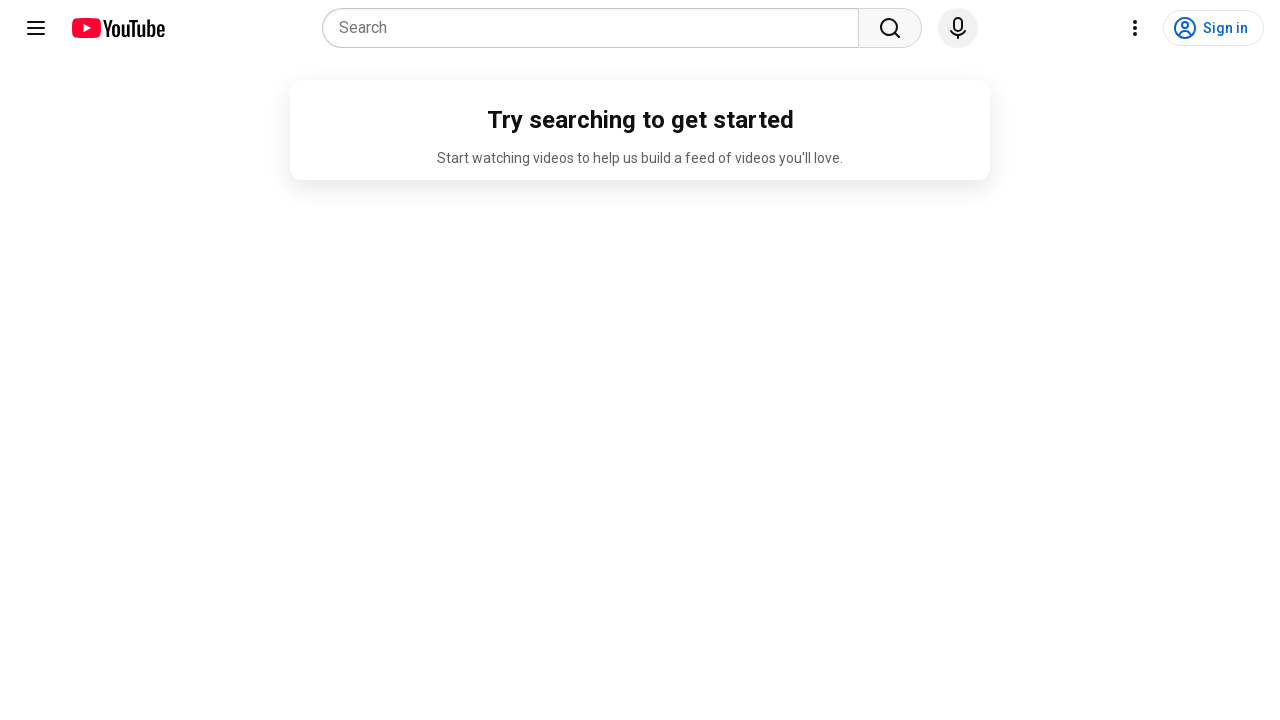